Tests handling of a JavaScript confirmation popup by clicking the 'Show Confirmation' button and accepting it

Starting URL: https://pragmatictesters.github.io/selenium-webdriver-examples/javascript-popups.html

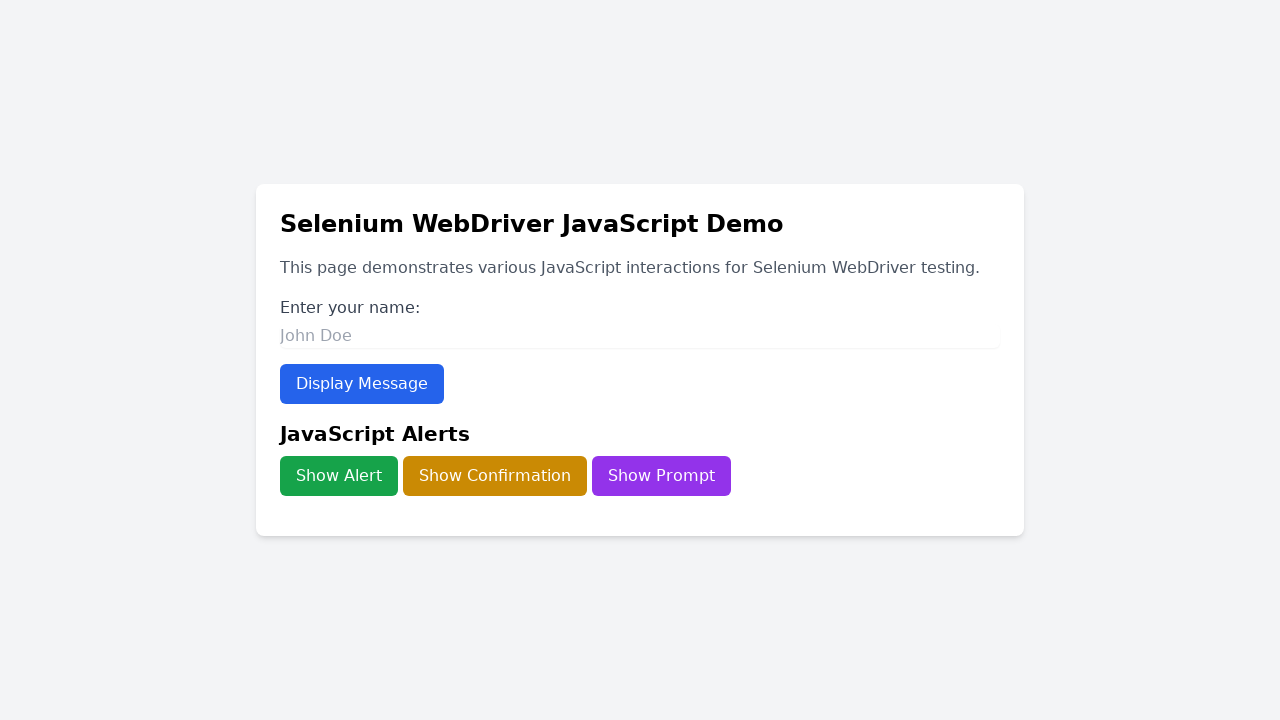

Clicked 'Show Confirmation' button to trigger the confirmation popup at (495, 476) on button:text('Show Confirmation')
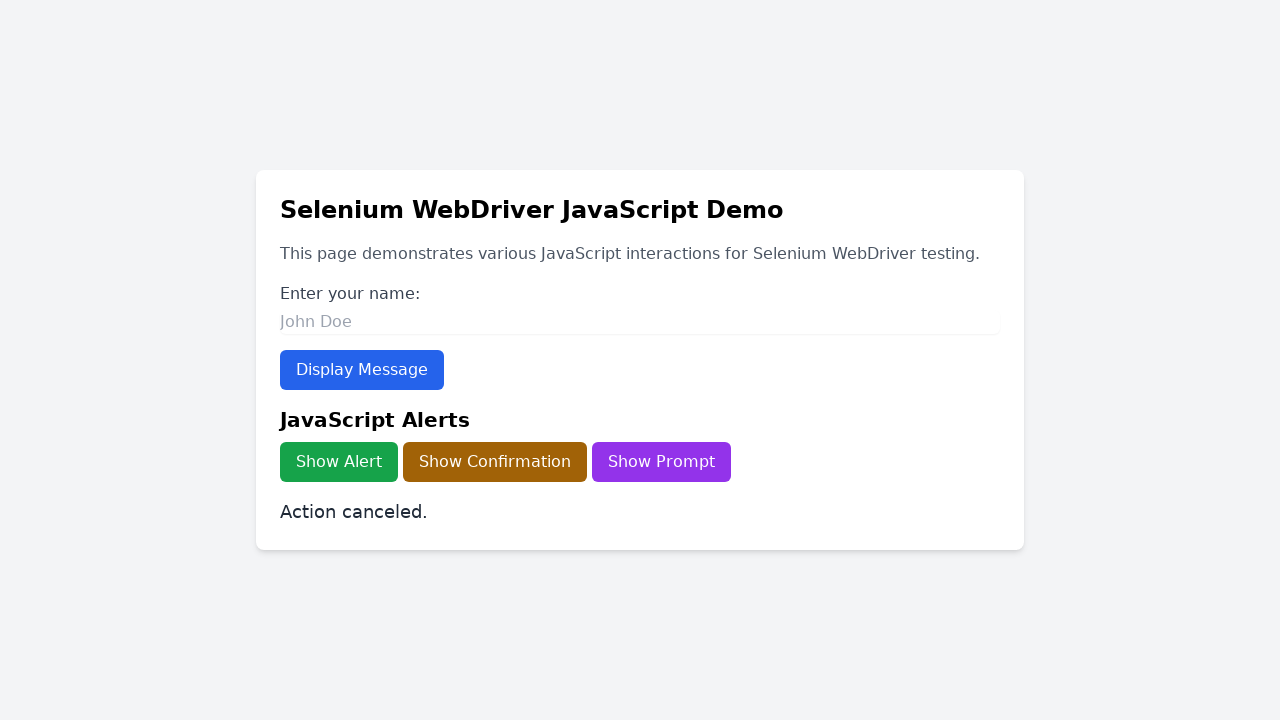

Set up dialog handler to accept the confirmation popup
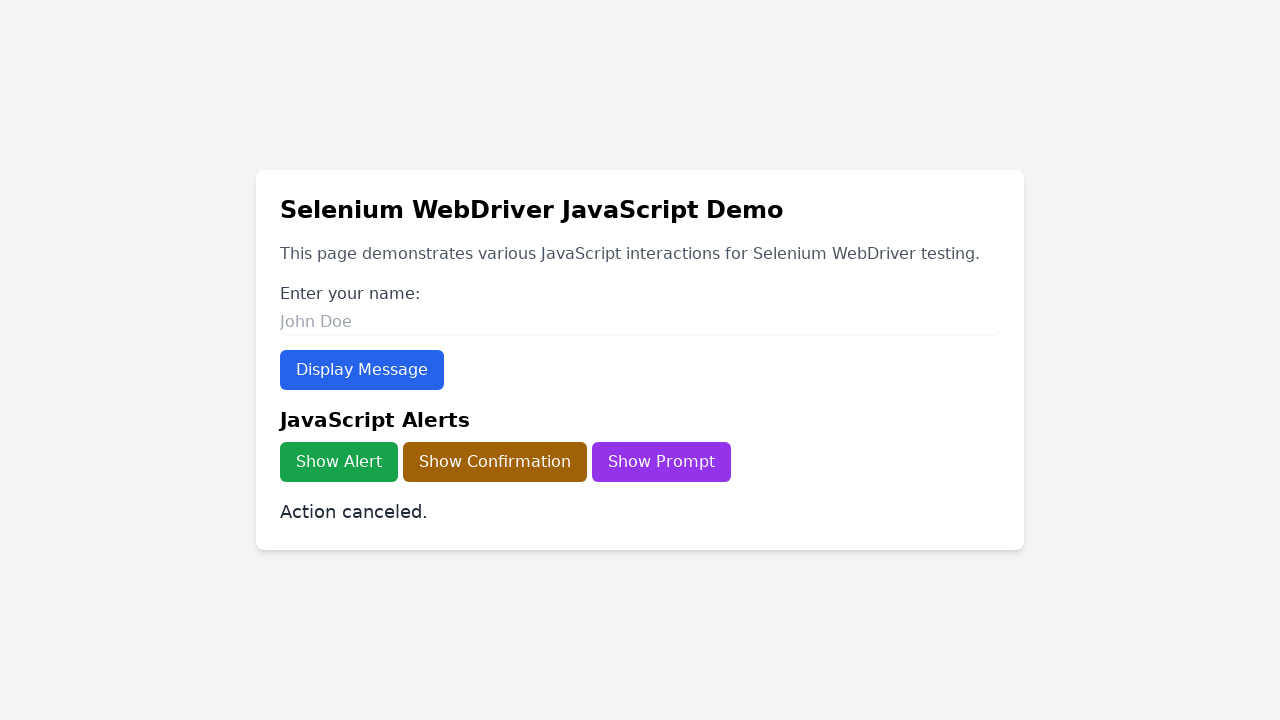

Output message appeared after accepting the confirmation dialog
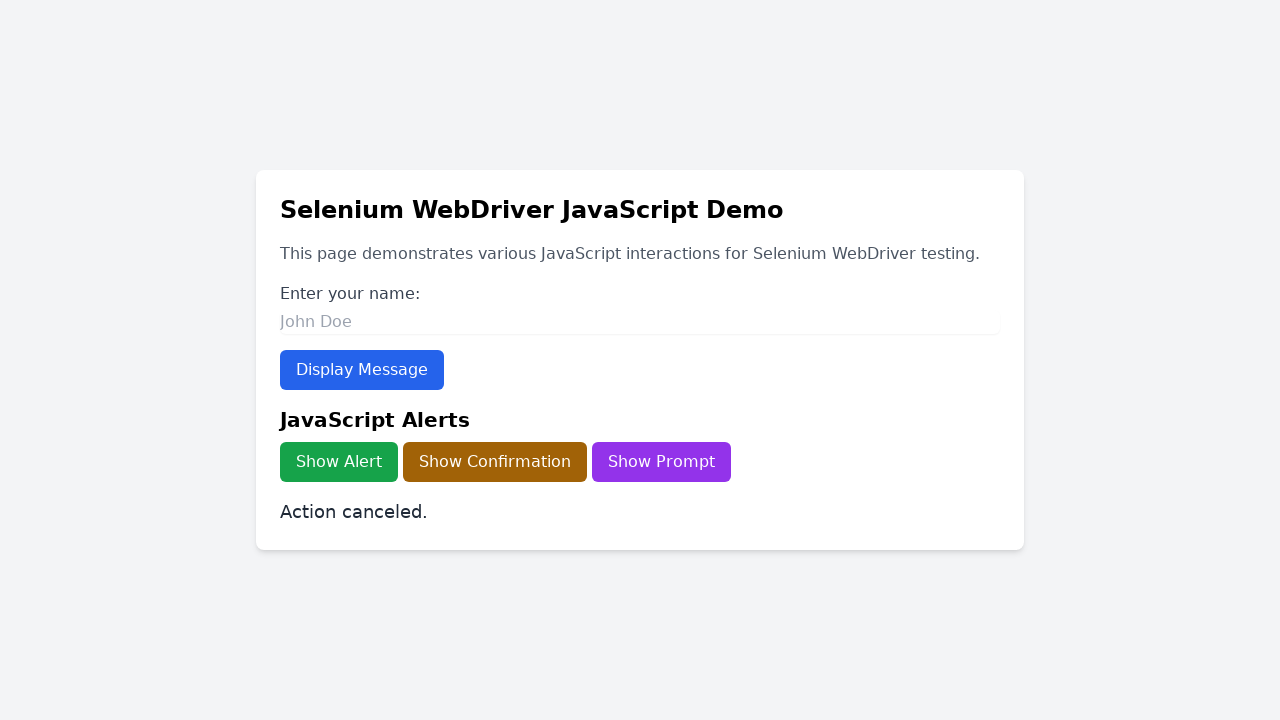

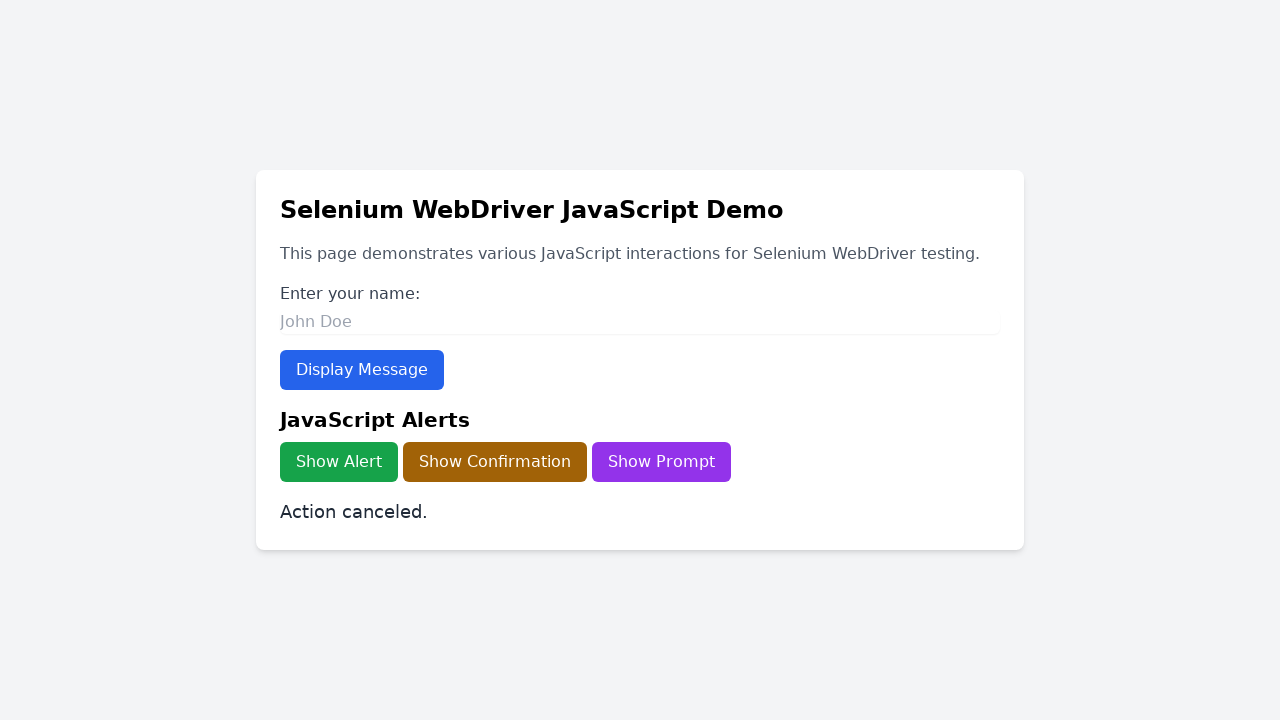